Tests single input field with negative float numbers

Starting URL: https://www.lambdatest.com/selenium-playground/simple-form-demo

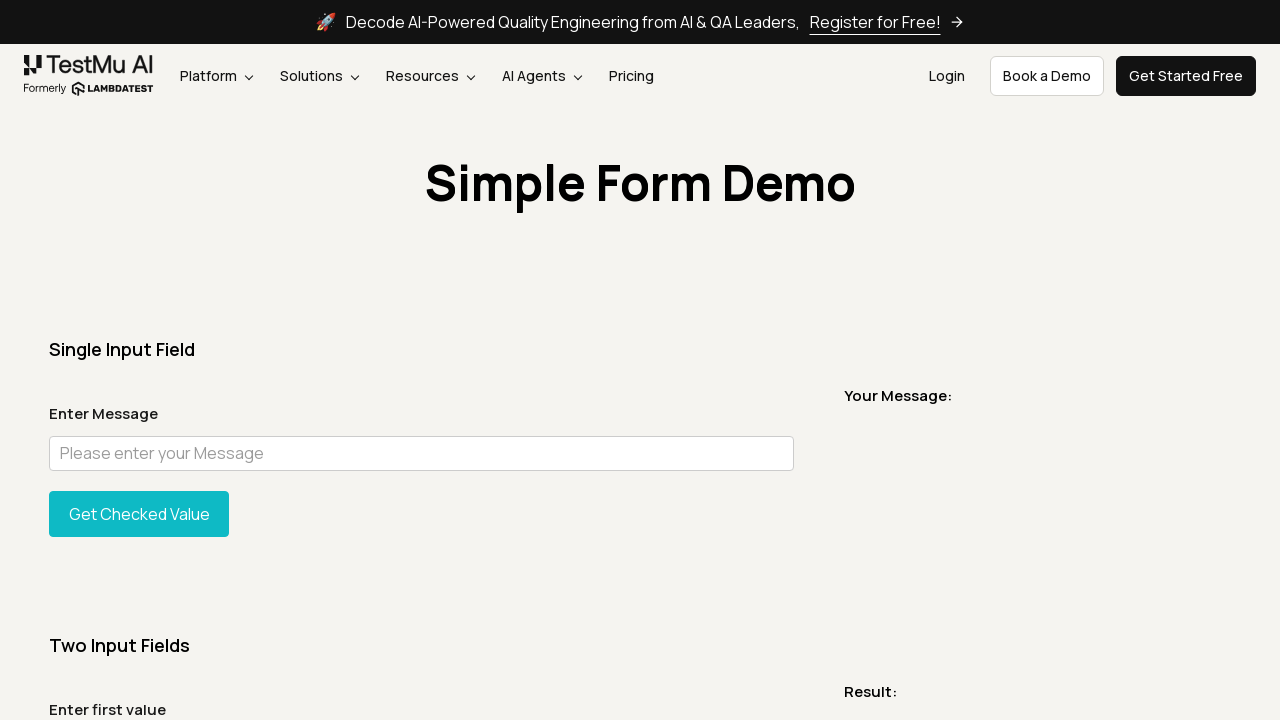

Filled user-message input field with negative float number -4.5 on #user-message
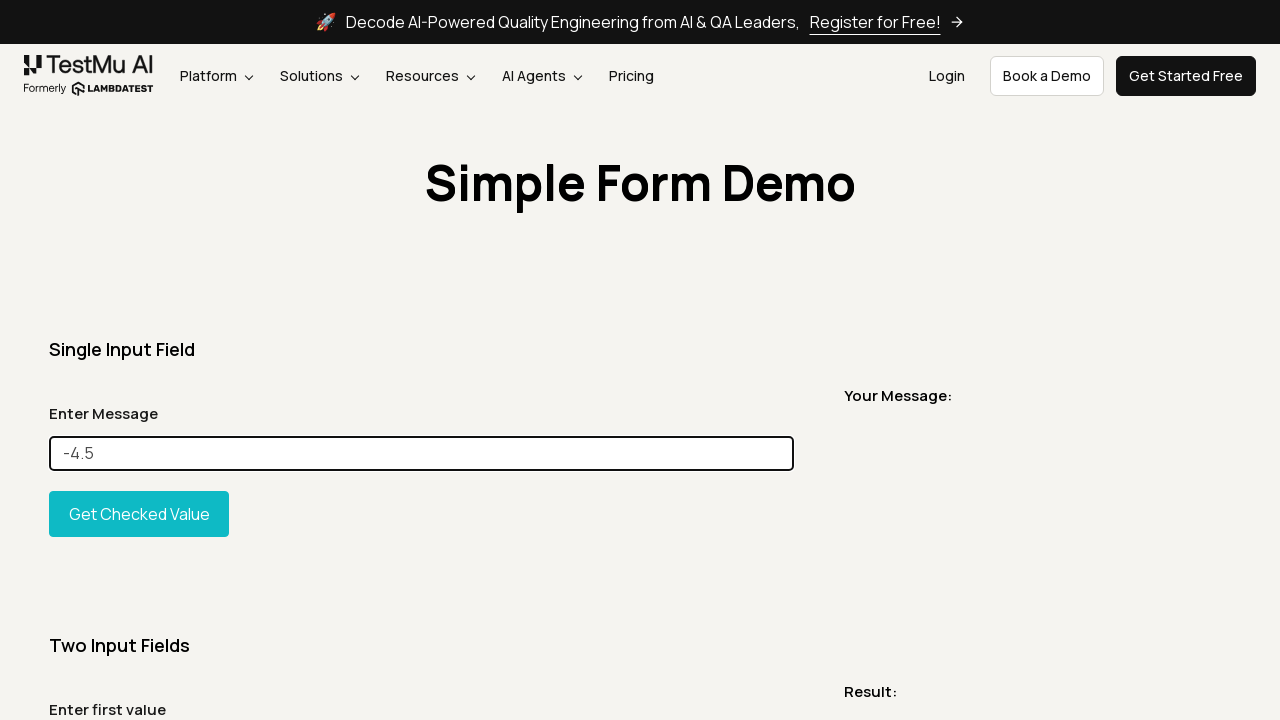

Clicked showInput button to display the message at (139, 514) on #showInput
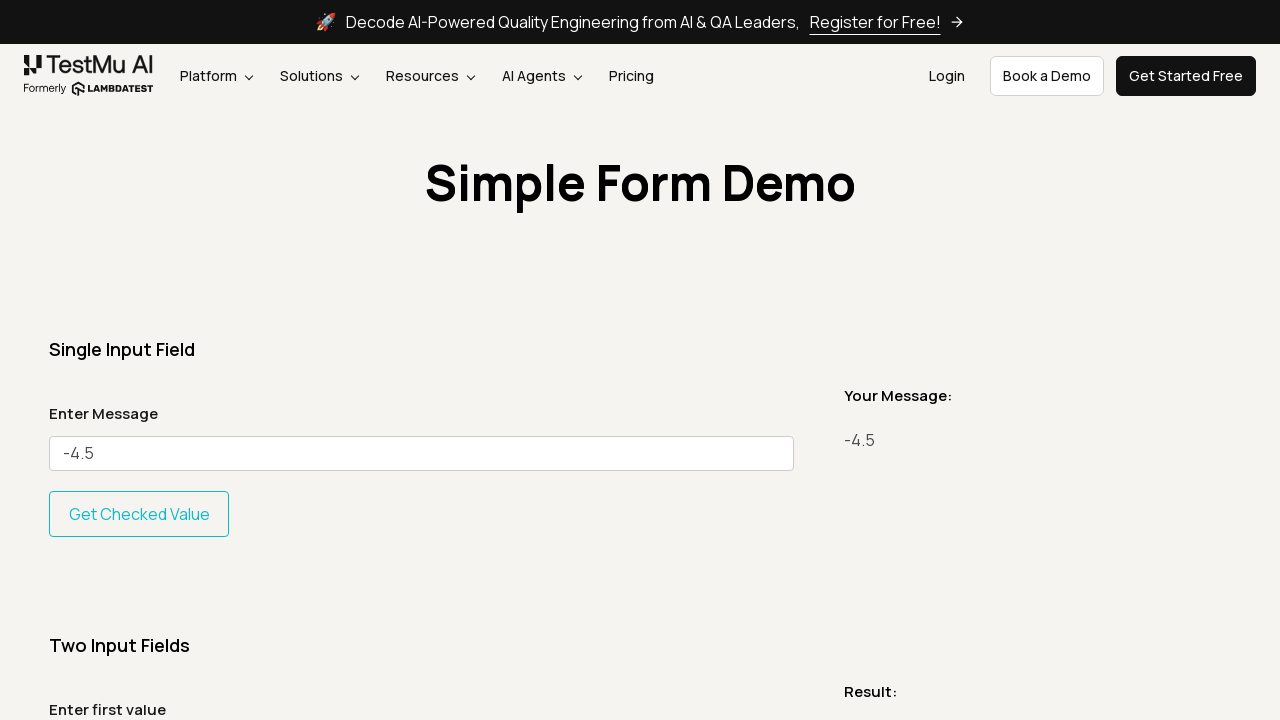

Message element became visible, confirming negative float number was processed
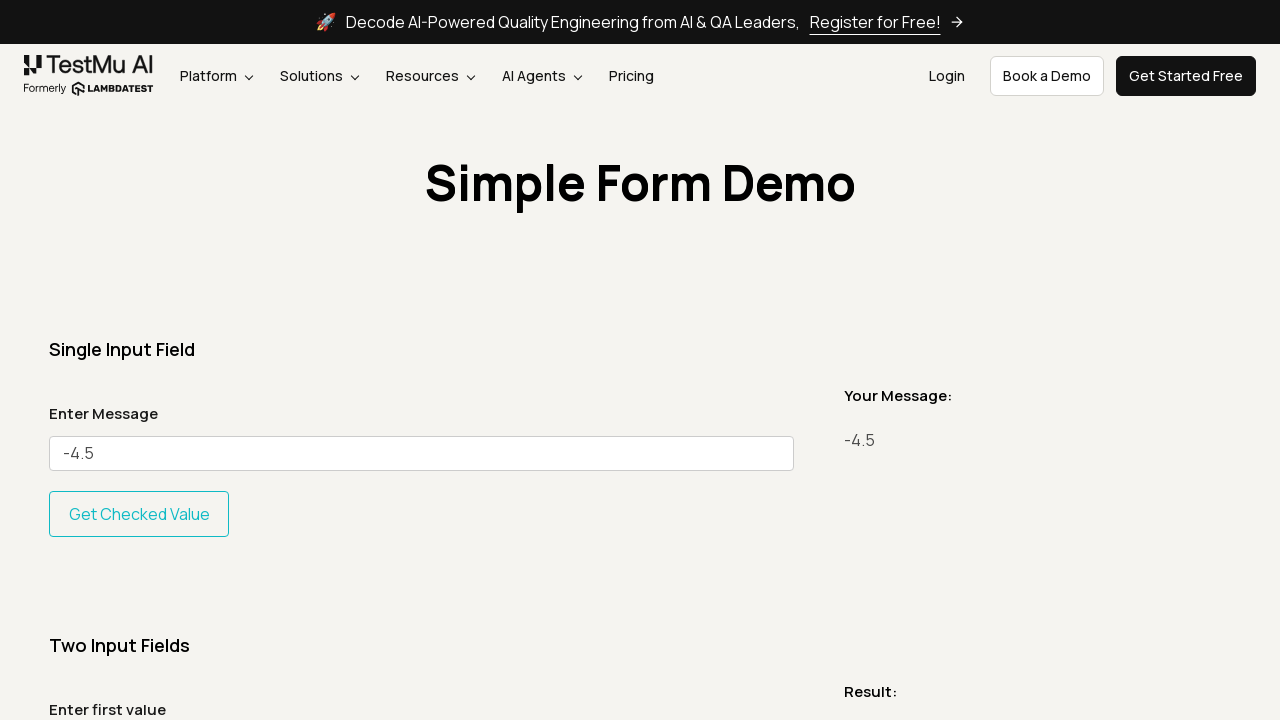

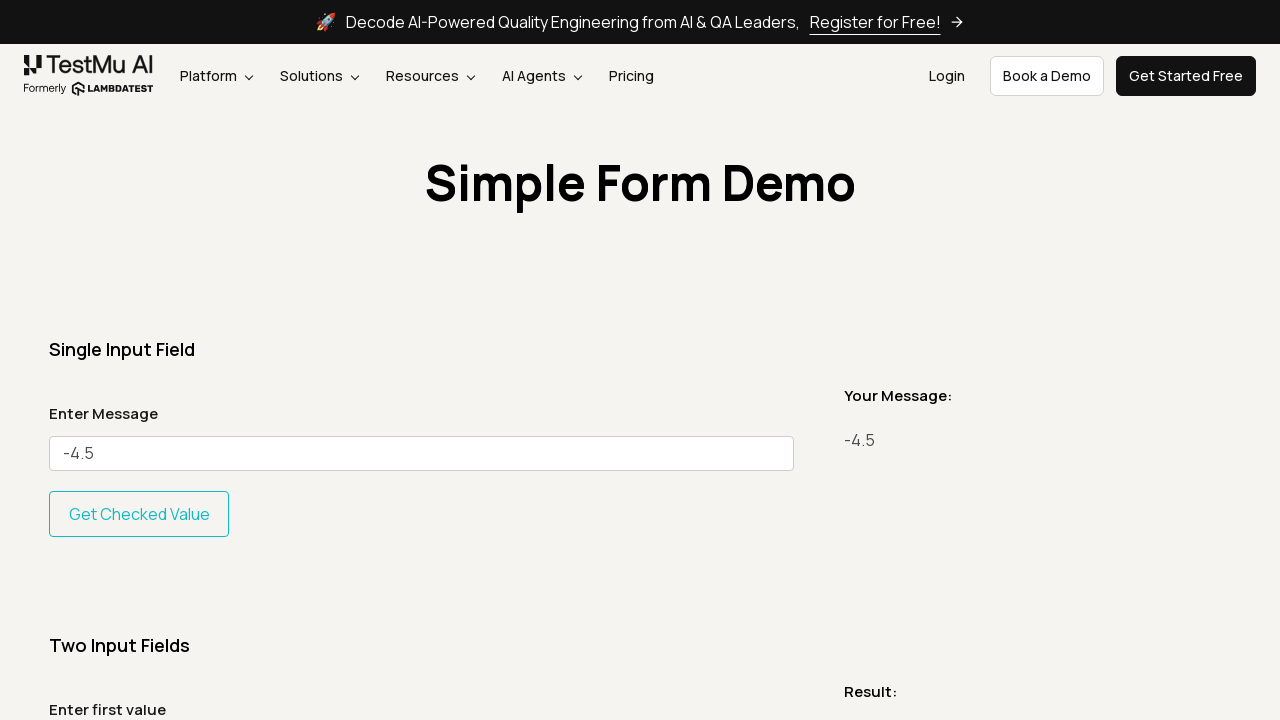